Tests JavaScript prompt alert handling by clicking a button that triggers a prompt, entering text into the prompt, and accepting it

Starting URL: https://demoqa.com/alerts

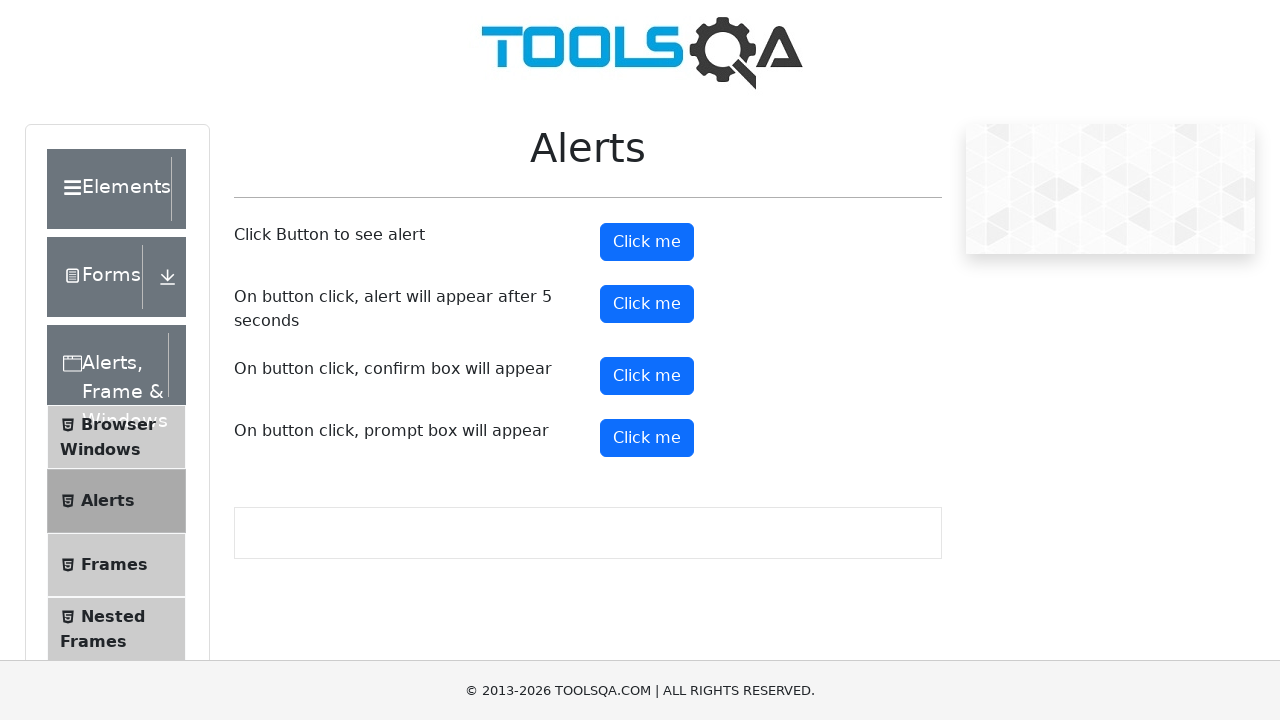

Clicked prompt button to trigger alert at (647, 438) on #promtButton
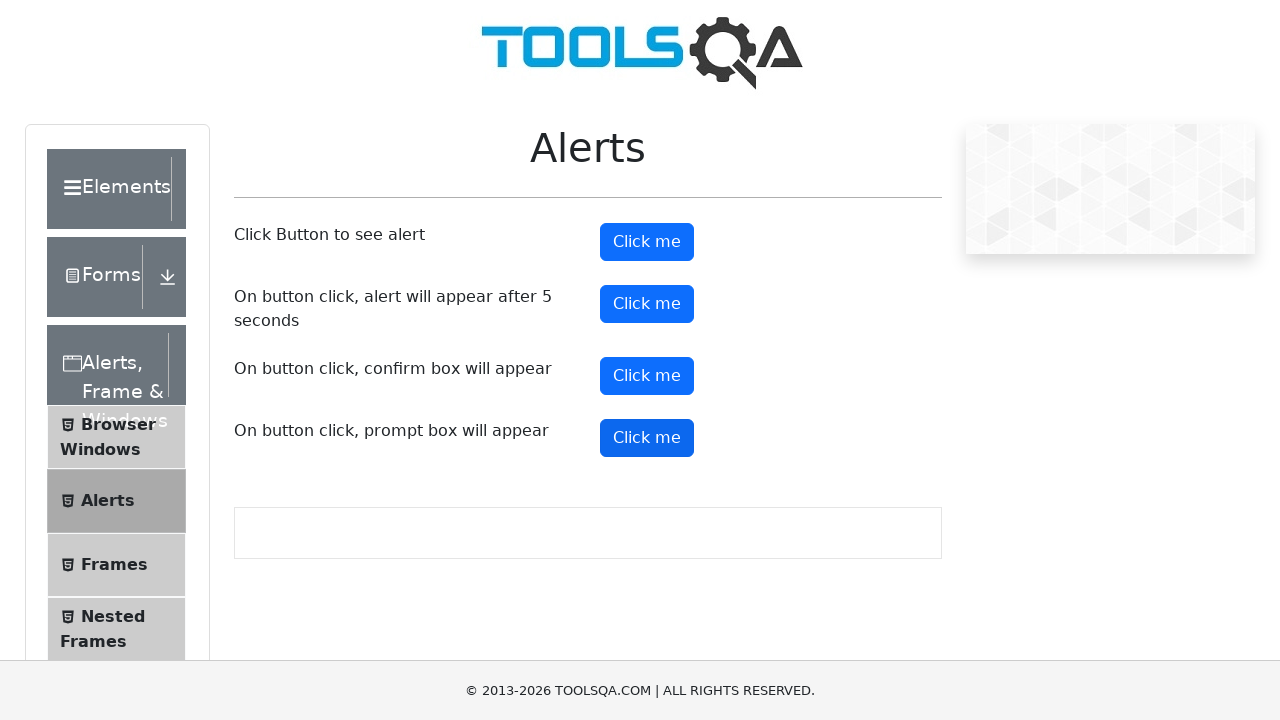

Set up dialog handler to accept prompt with 'sample input text'
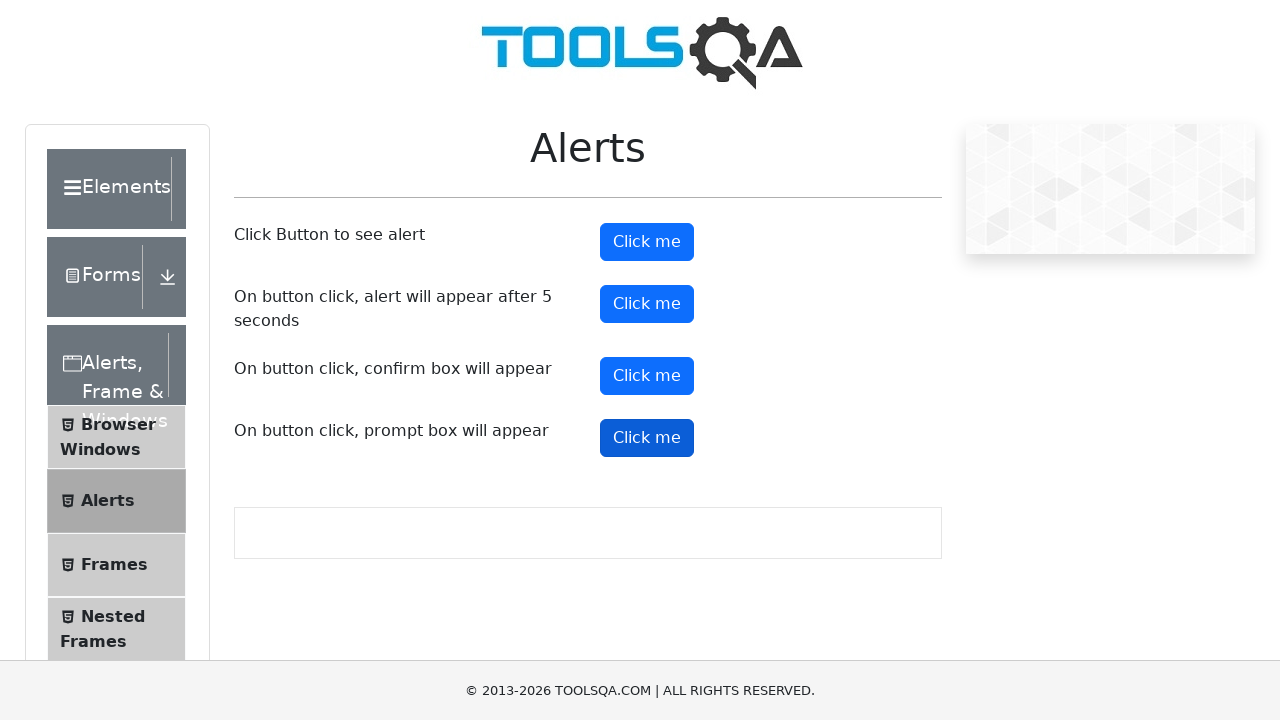

Clicked prompt button again to trigger with handler ready at (647, 438) on #promtButton
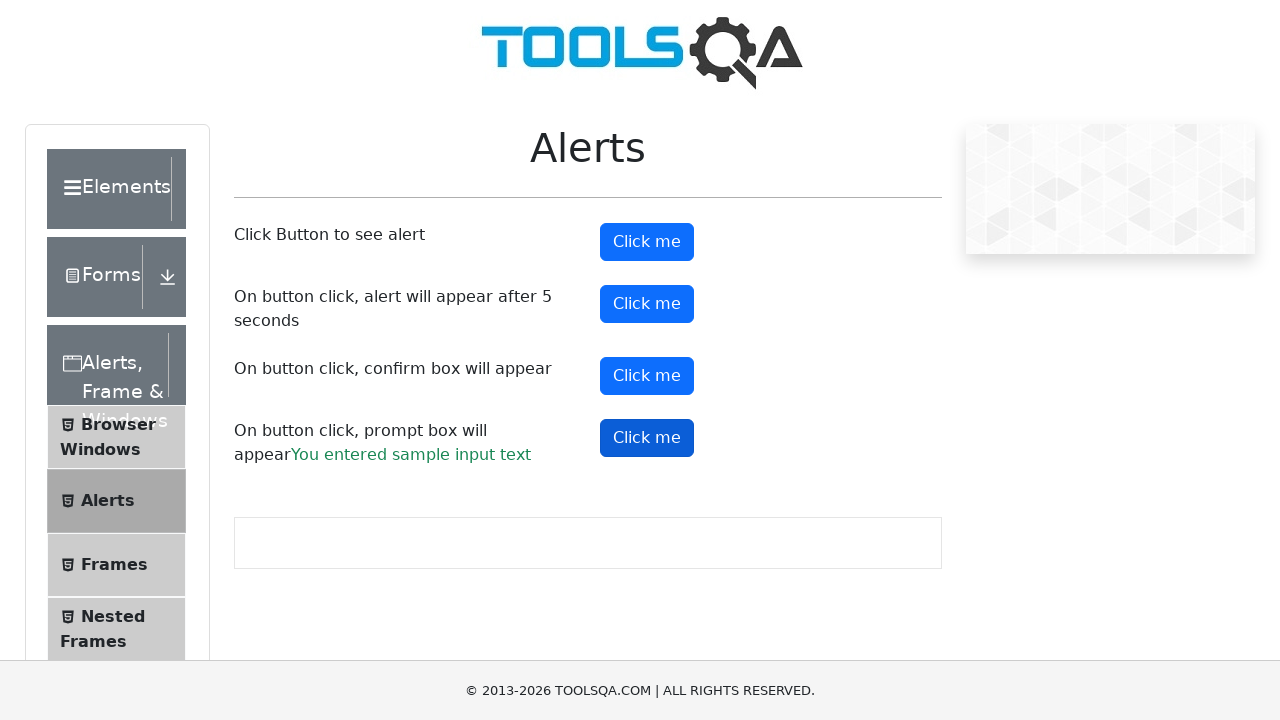

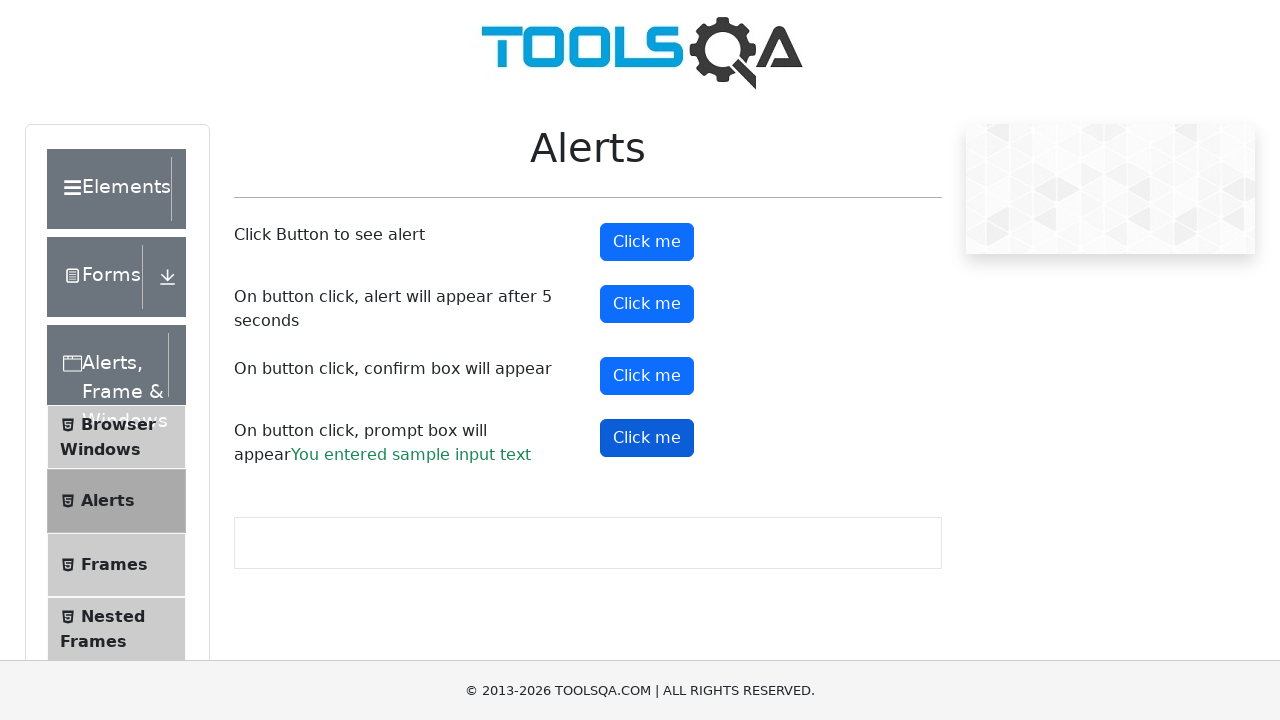